Tests browser tab switching functionality by clicking a button that opens a new tab, switching to the new tab to verify content, and then switching back to the parent window

Starting URL: https://demoqa.com/browser-windows

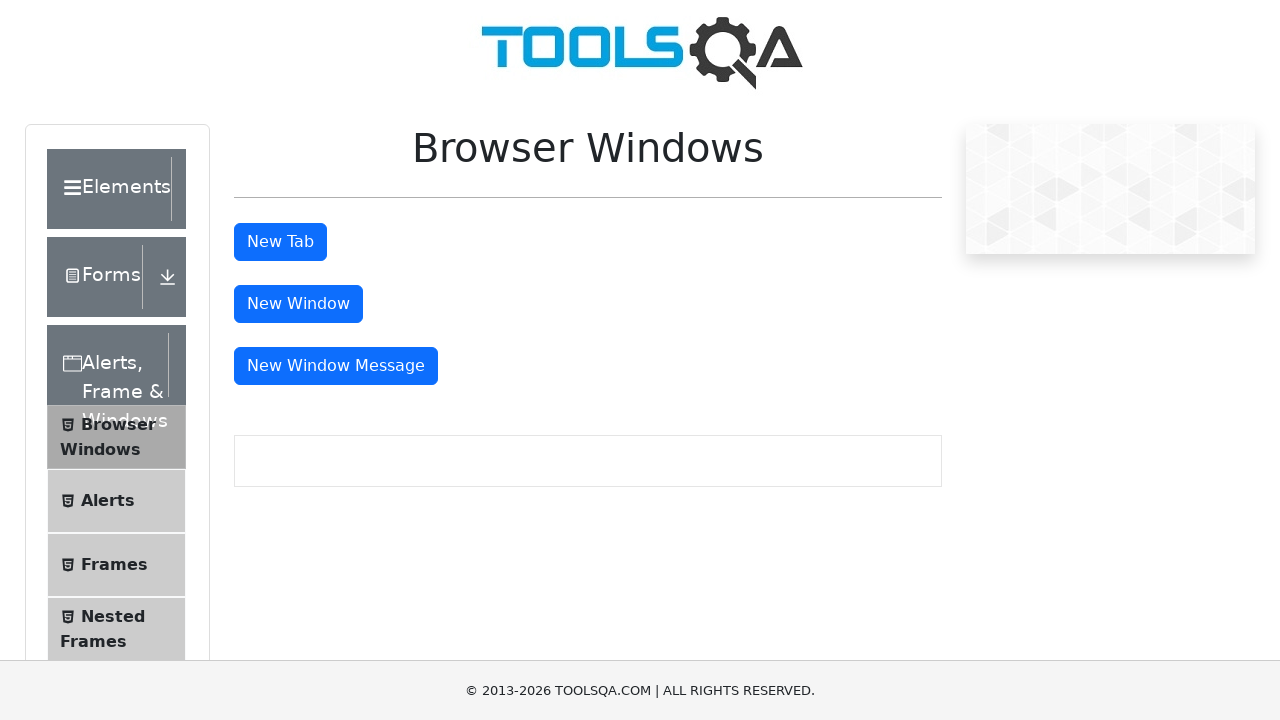

Scrolled down 400px to make tab button visible
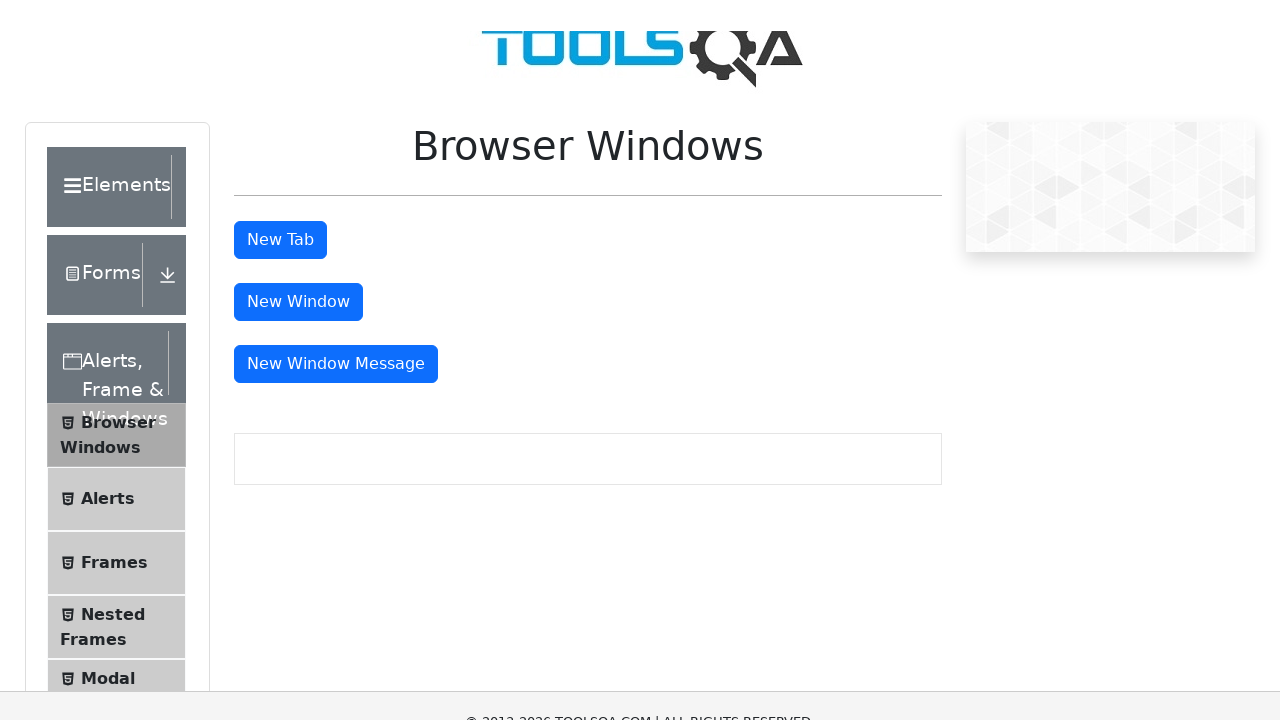

Clicked tab button to open new tab at (280, 19) on #tabButton
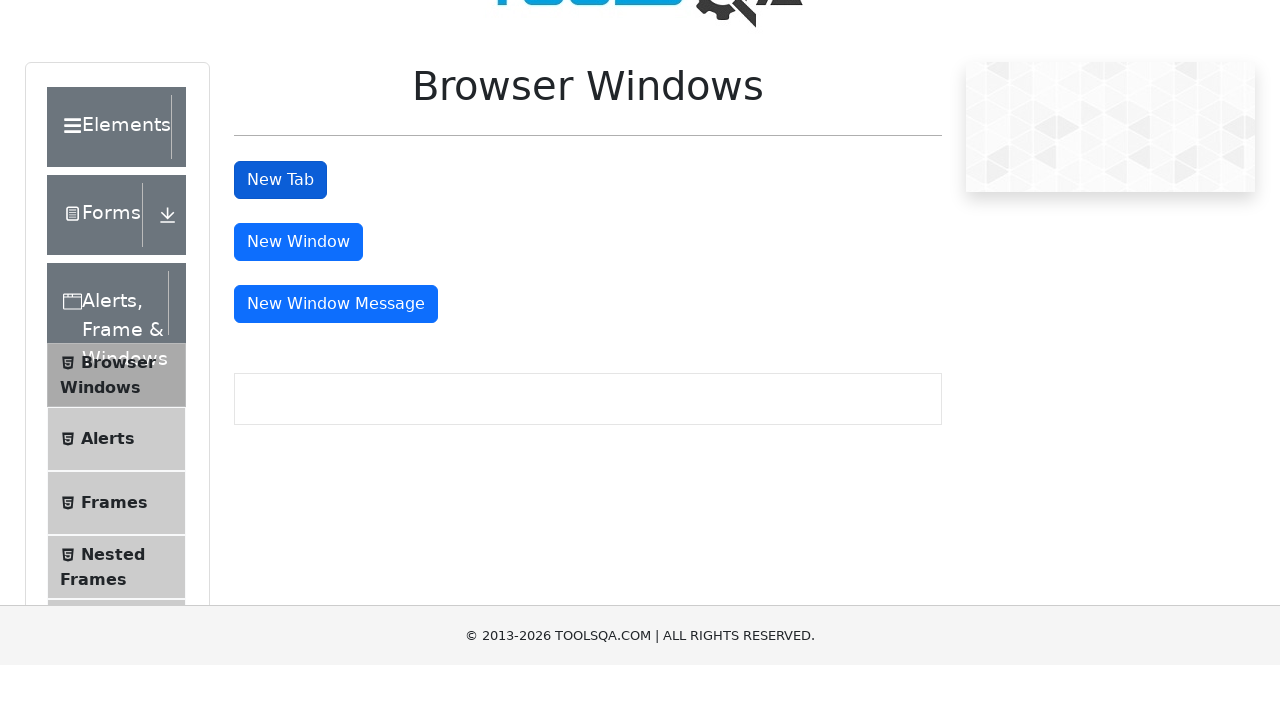

New tab opened and reference obtained
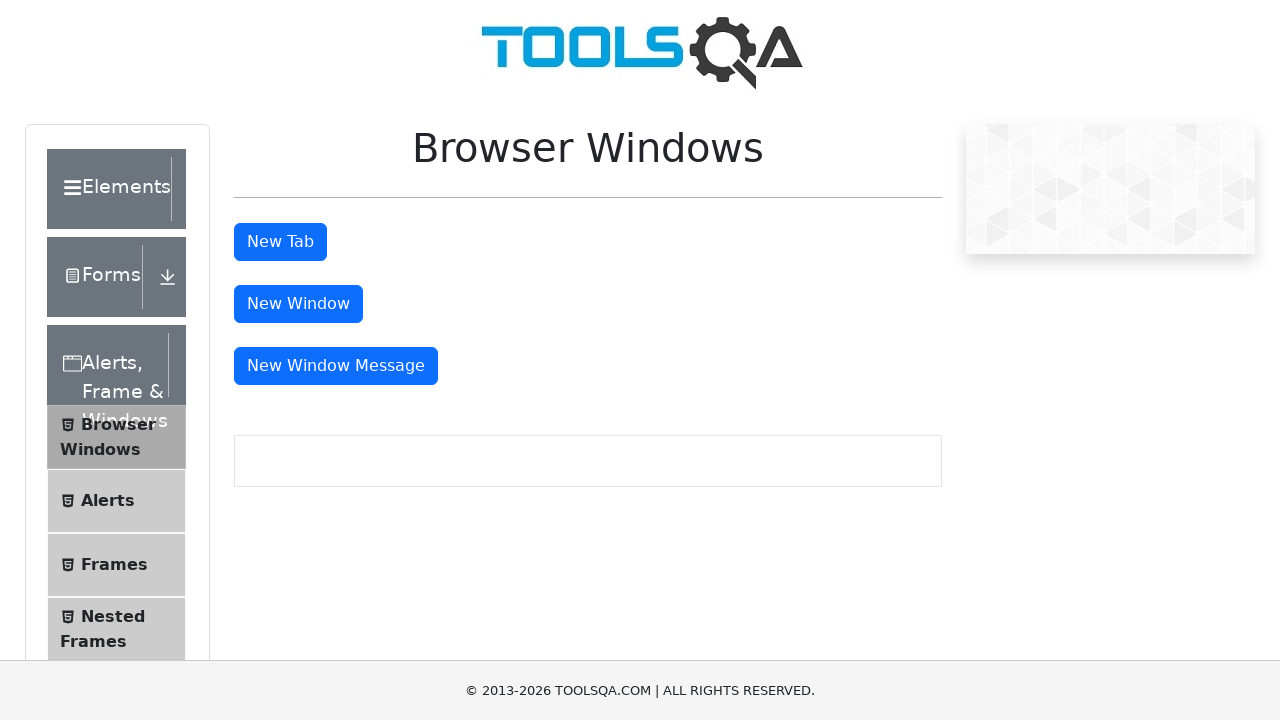

Waited for sample heading to load in new tab
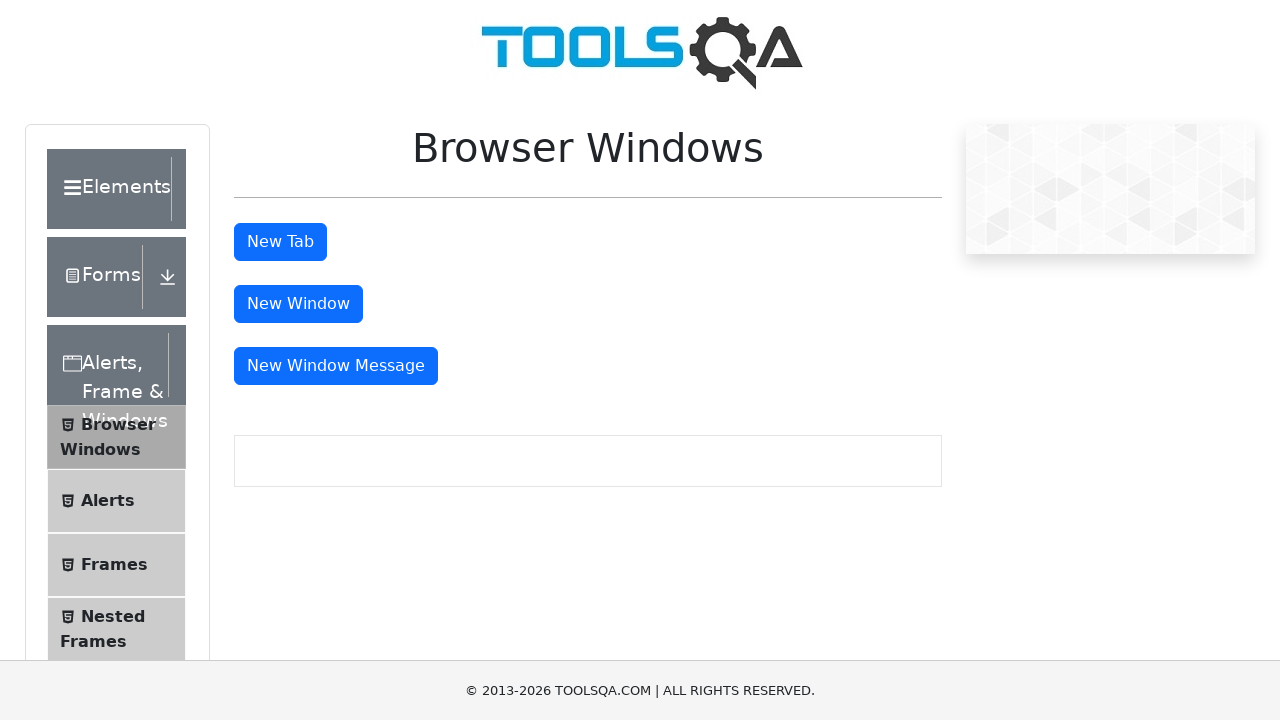

Retrieved heading text from new tab: 'This is a sample page'
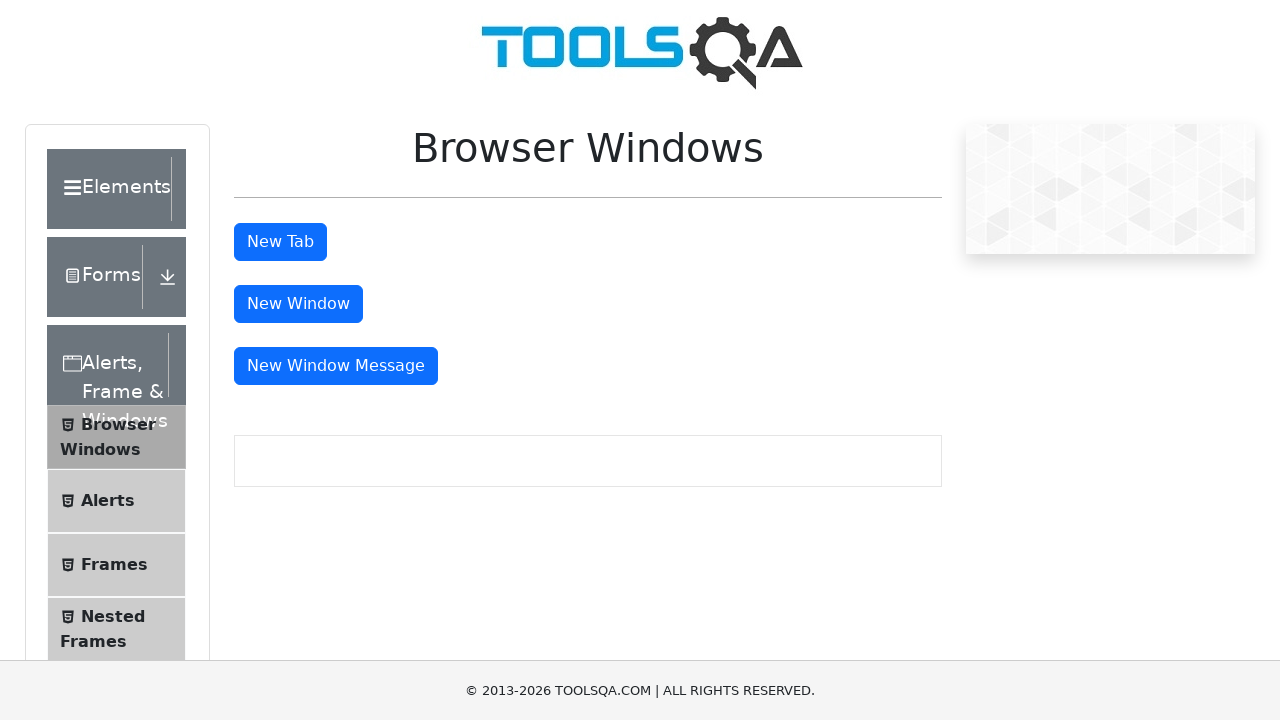

Printed heading text: 'This is a sample page'
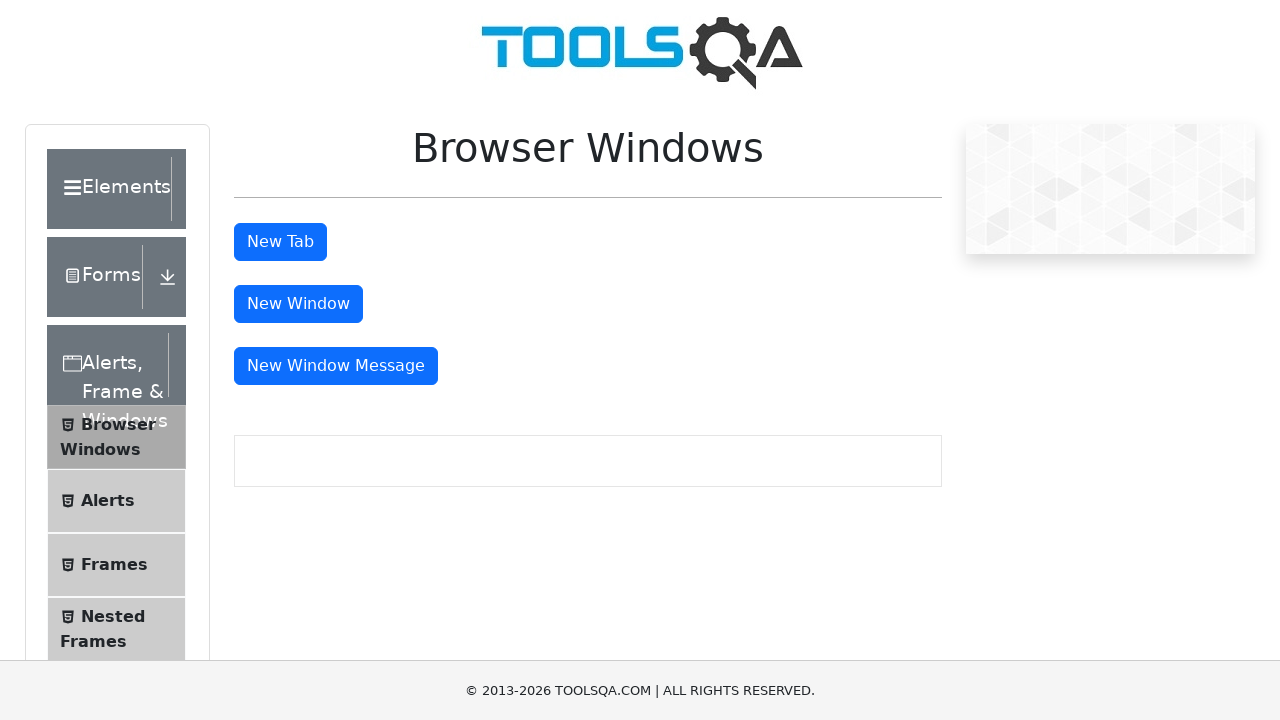

Closed new tab and switched back to parent window
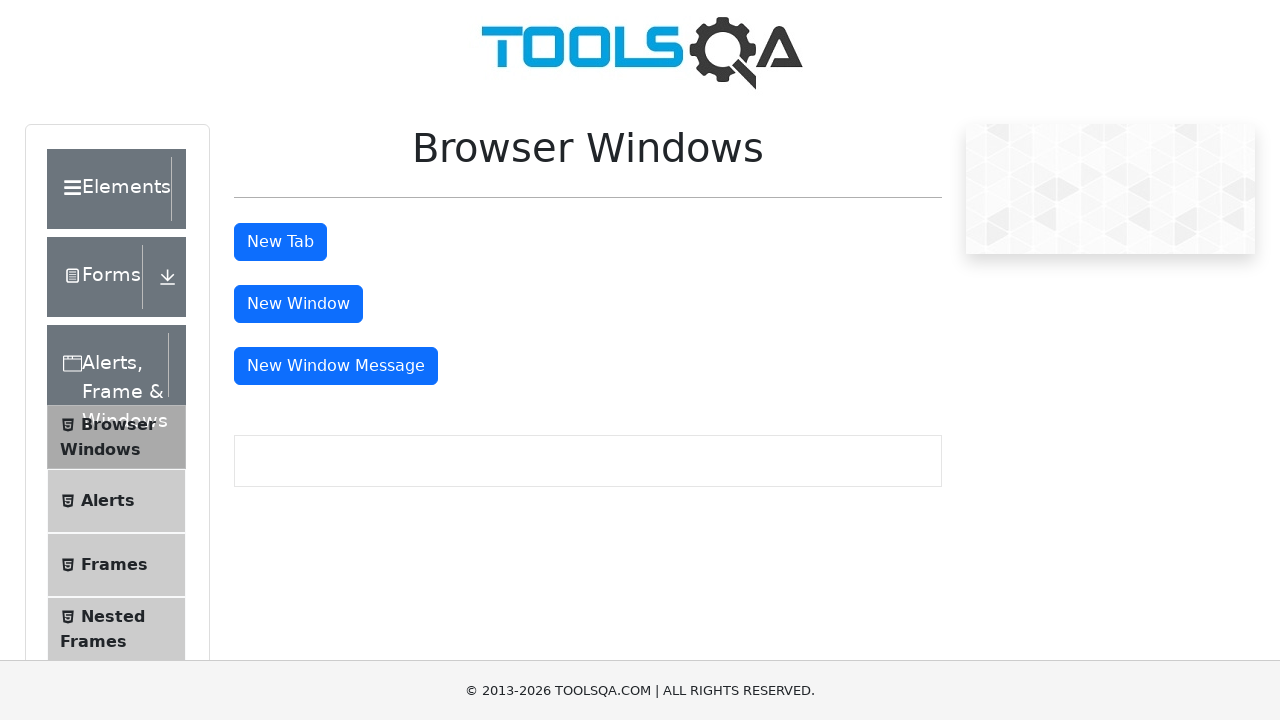

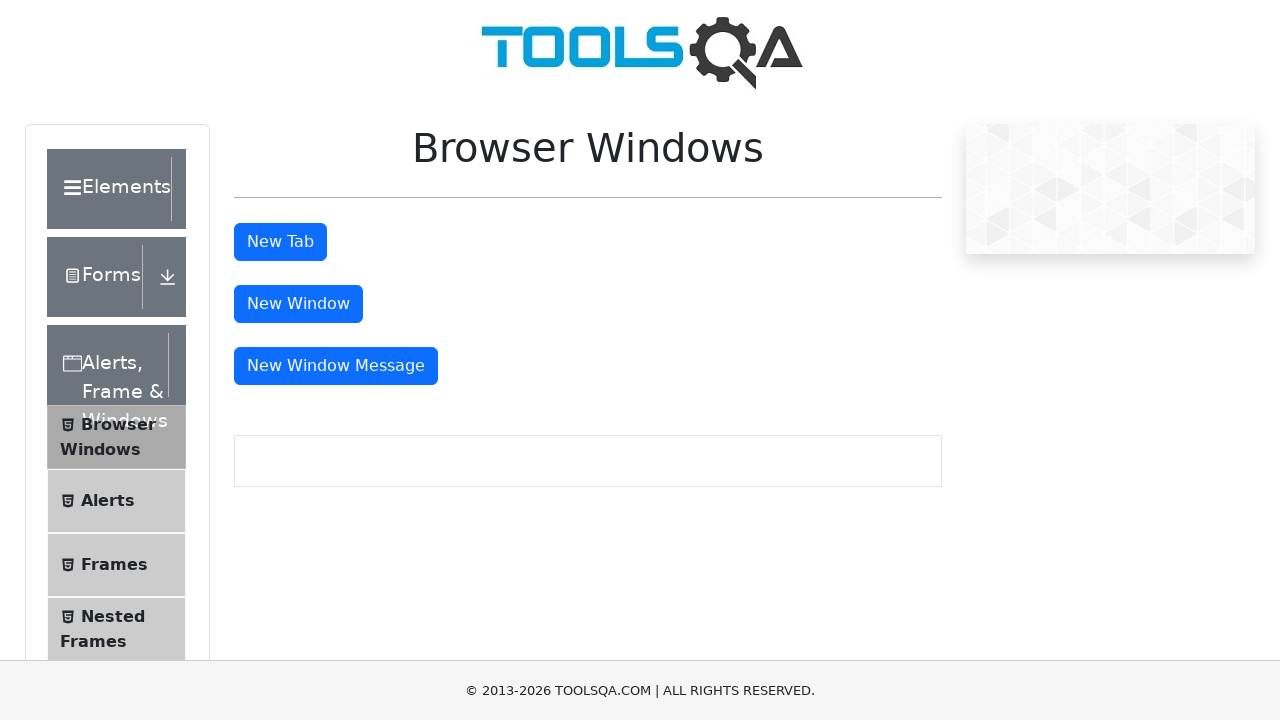